Navigates to Selenium's download test page and clicks the link to download a JPG image file (File 2)

Starting URL: https://www.selenium.dev/selenium/web/downloads/download.html

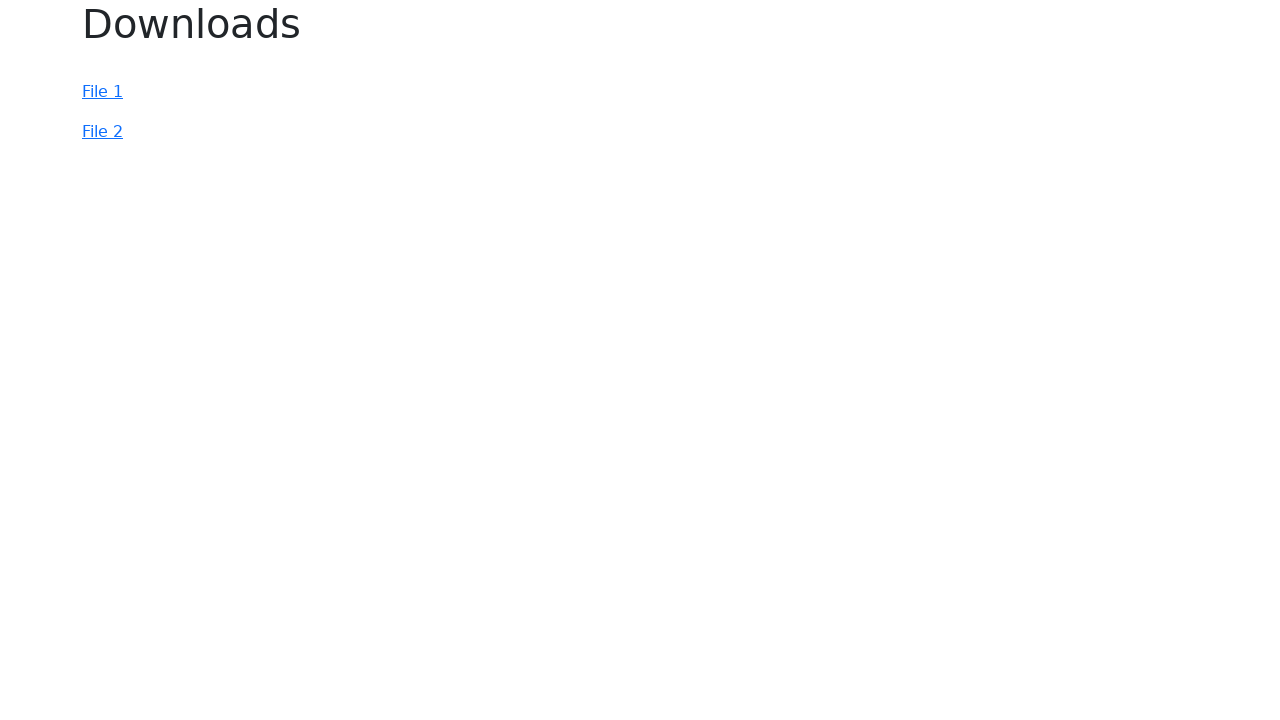

Navigated to Selenium download test page
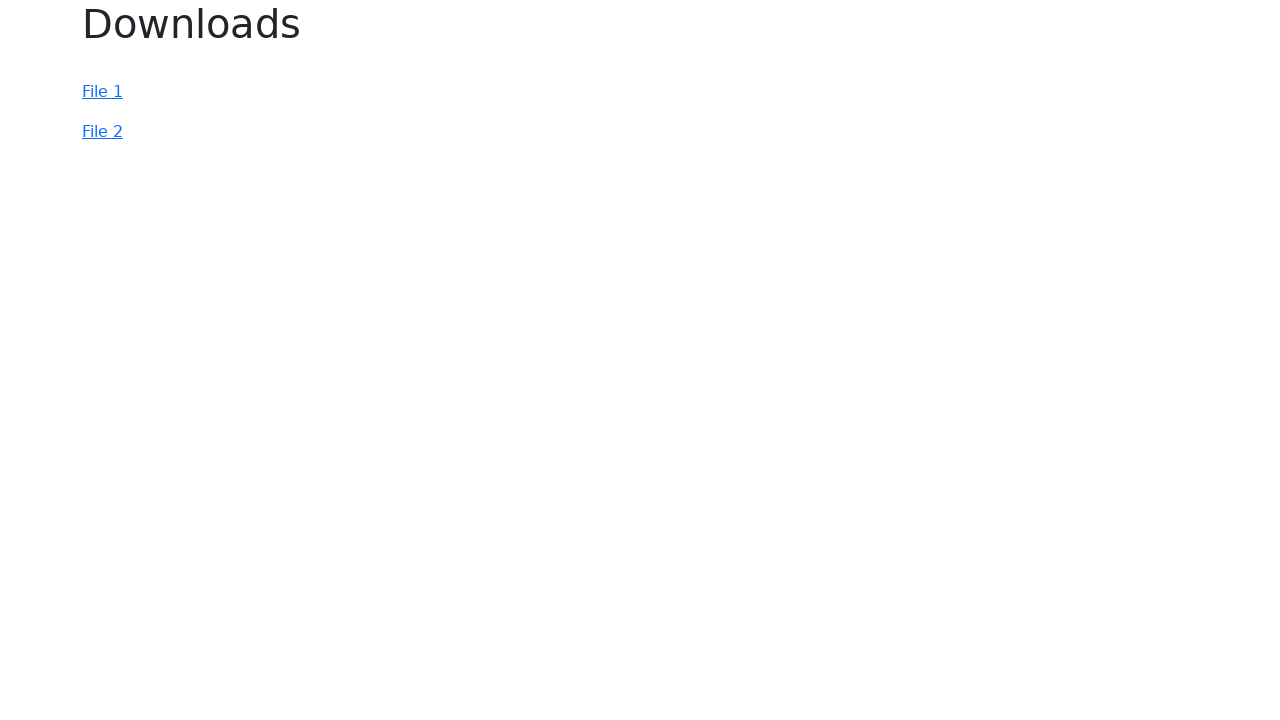

Clicked File 2 link to download JPG image at (102, 132) on internal:role=link[name="File 2"i]
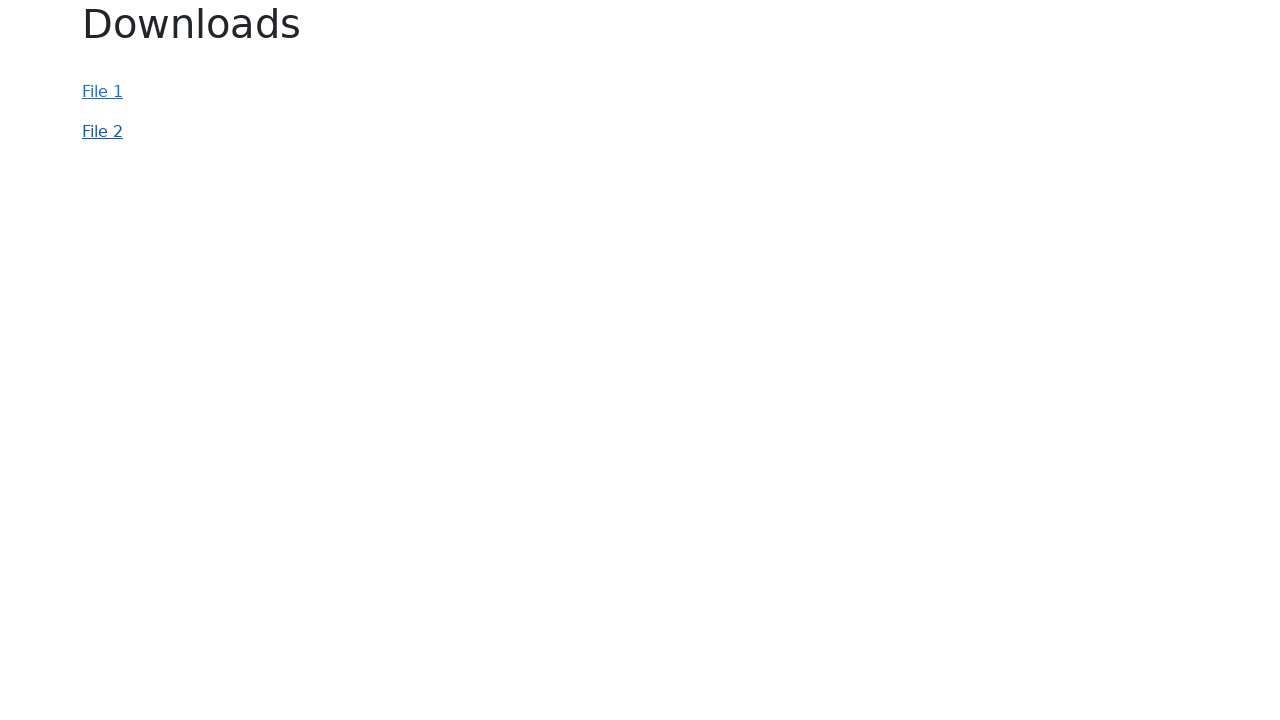

Waited 2 seconds for download to initiate
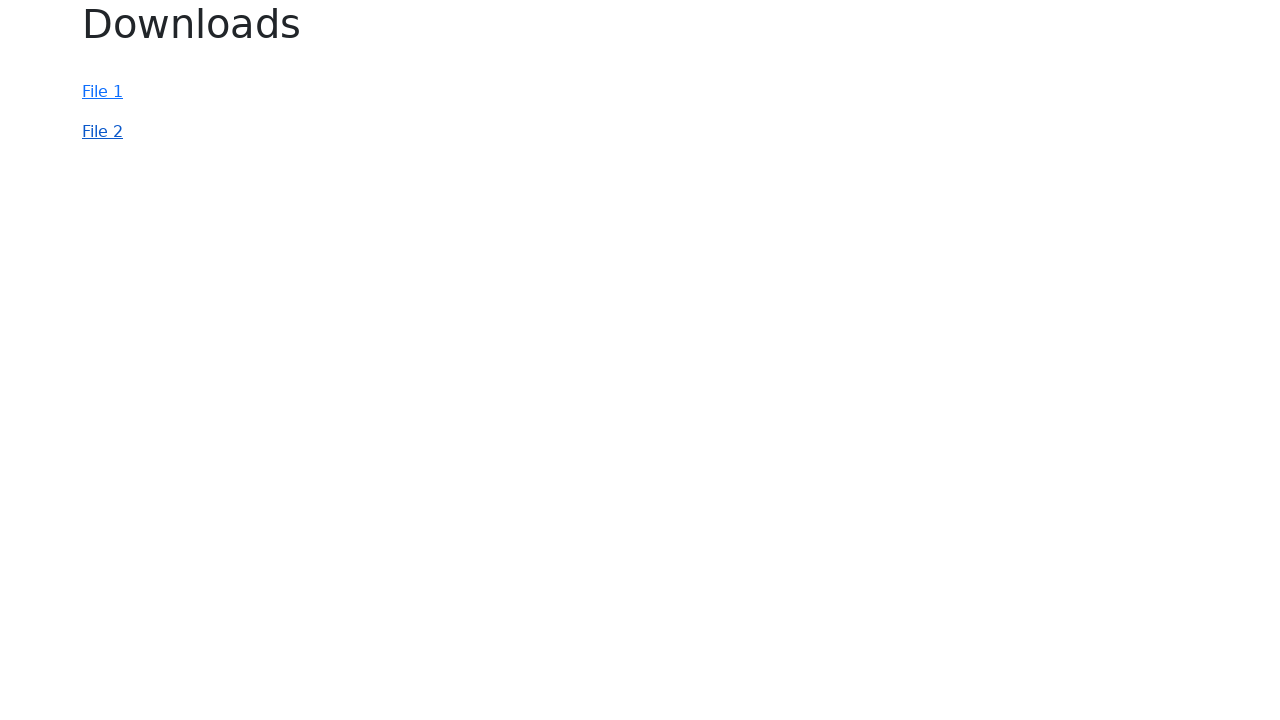

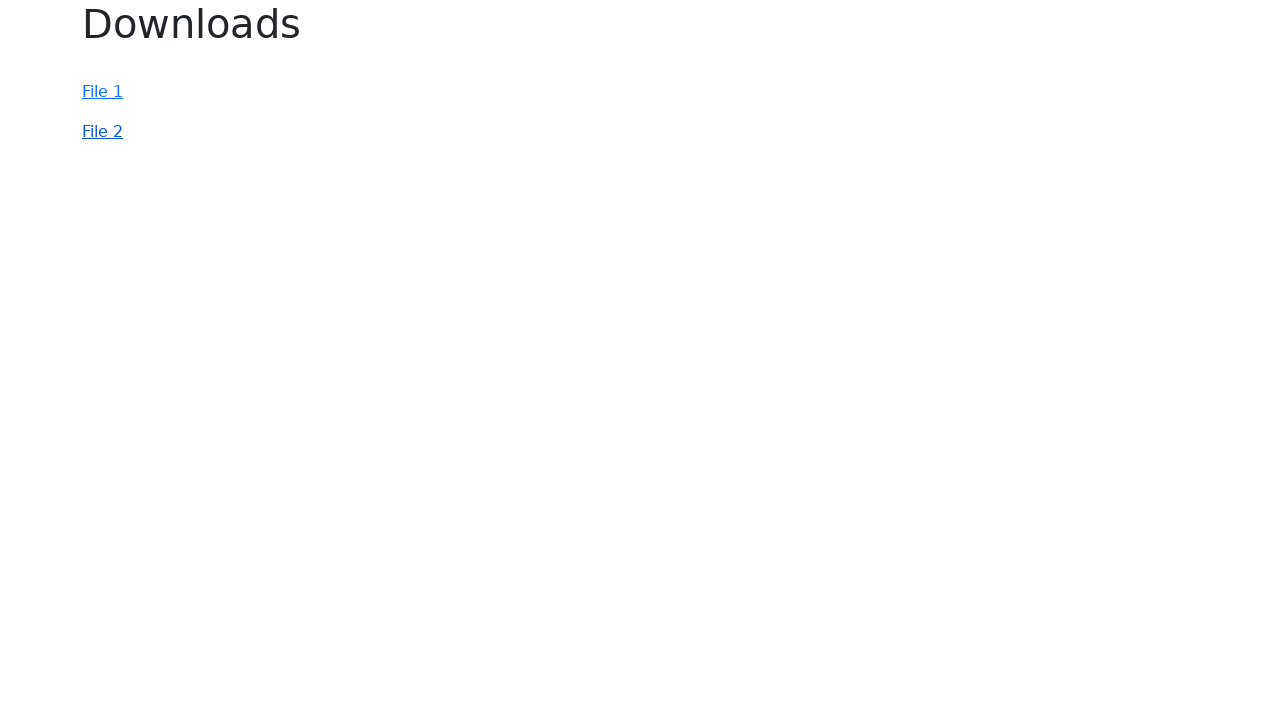